Tests that viewing a product adds it to the "Viewed Products" section on the homepage

Starting URL: http://intershop5.skillbox.ru/

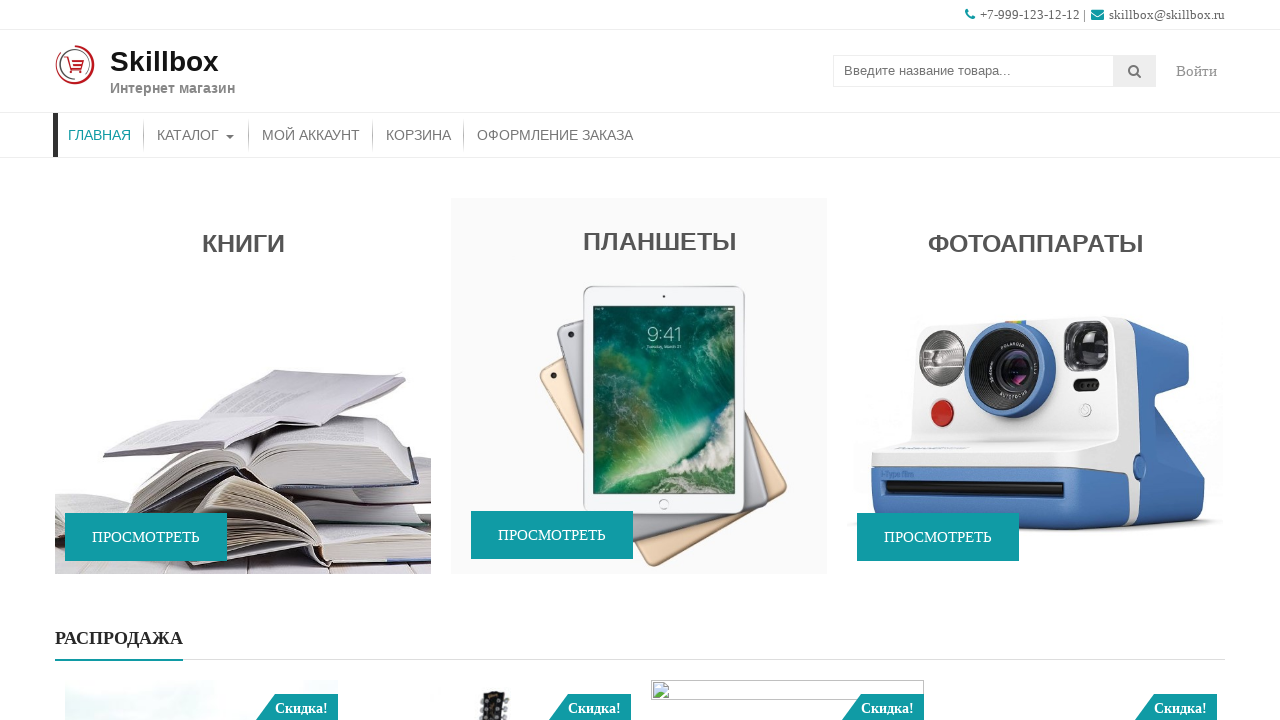

Clicked on Tablets category card at (552, 535) on xpath=//*[.='Планшеты']/../*[contains(@class, 'promo-link-btn')]
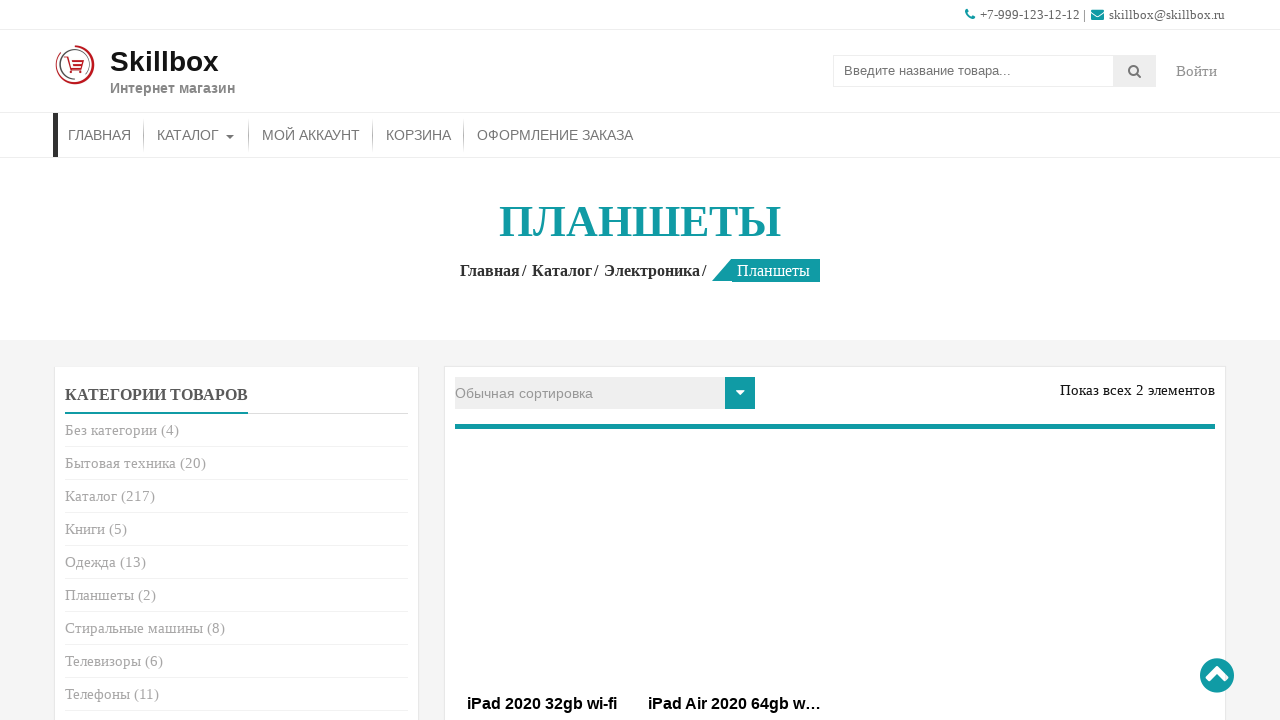

Clicked on the first product in Tablets category at (542, 547) on (//ul[contains(@class, 'product')]//li)[1]
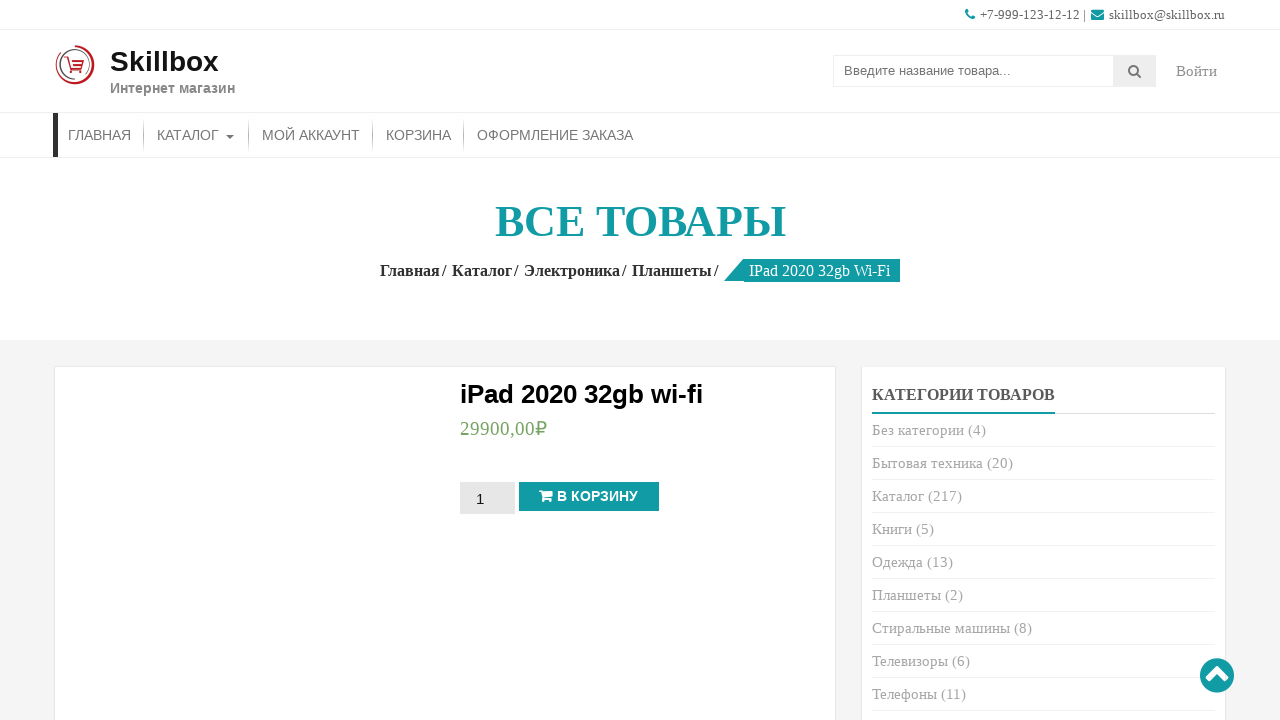

Clicked on Home page link to return to homepage at (100, 135) on xpath=//*[contains(@class, 'store-menu')]//a[.='Главная']
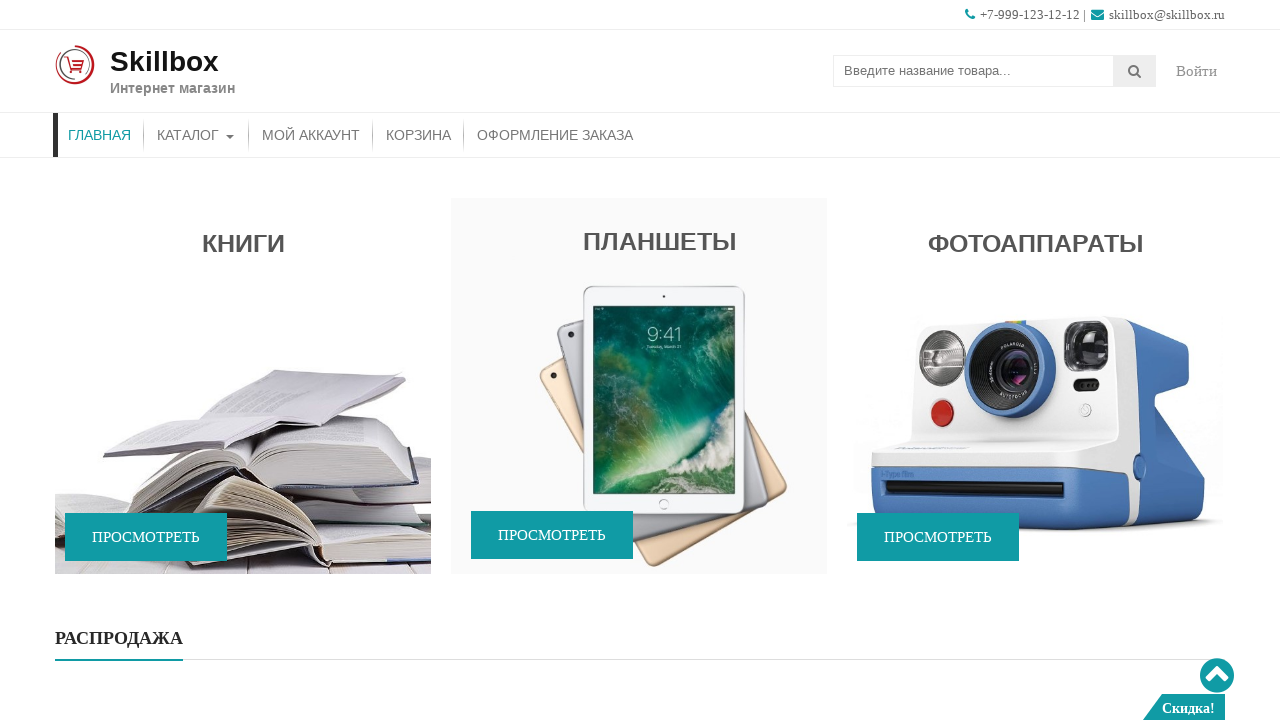

Scrolled down to view Viewed Products section
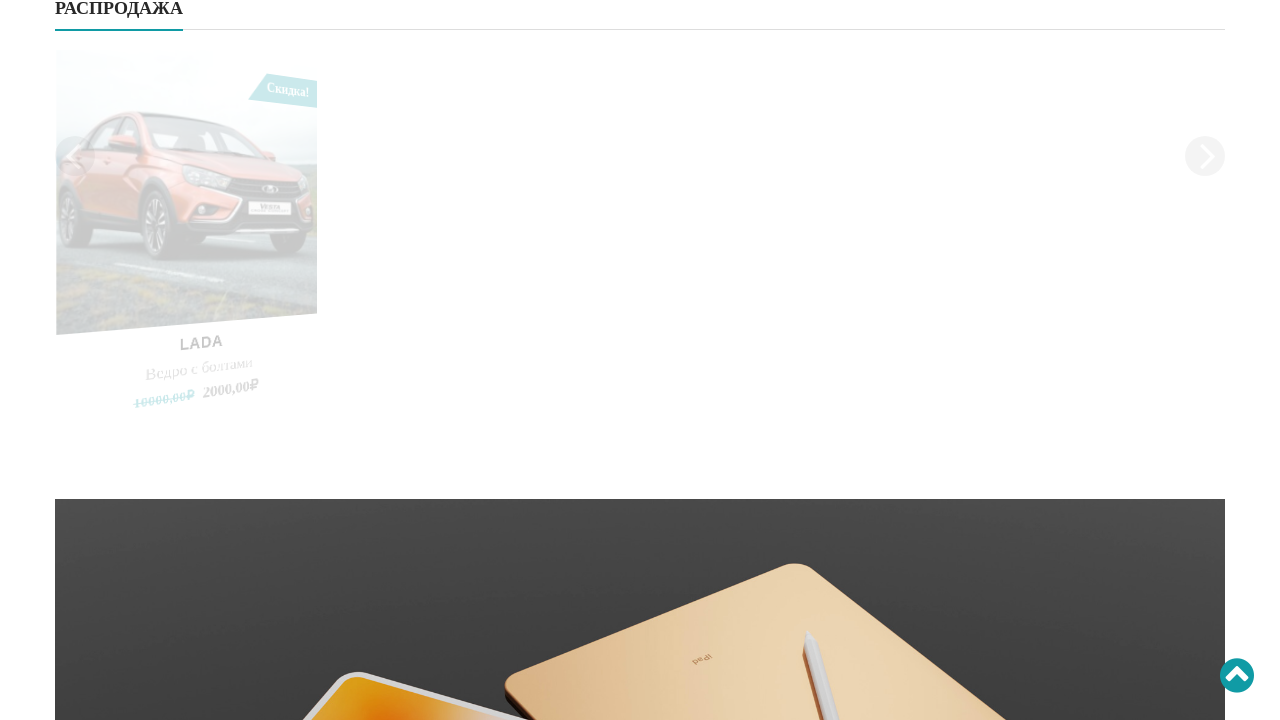

Viewed Products section title loaded
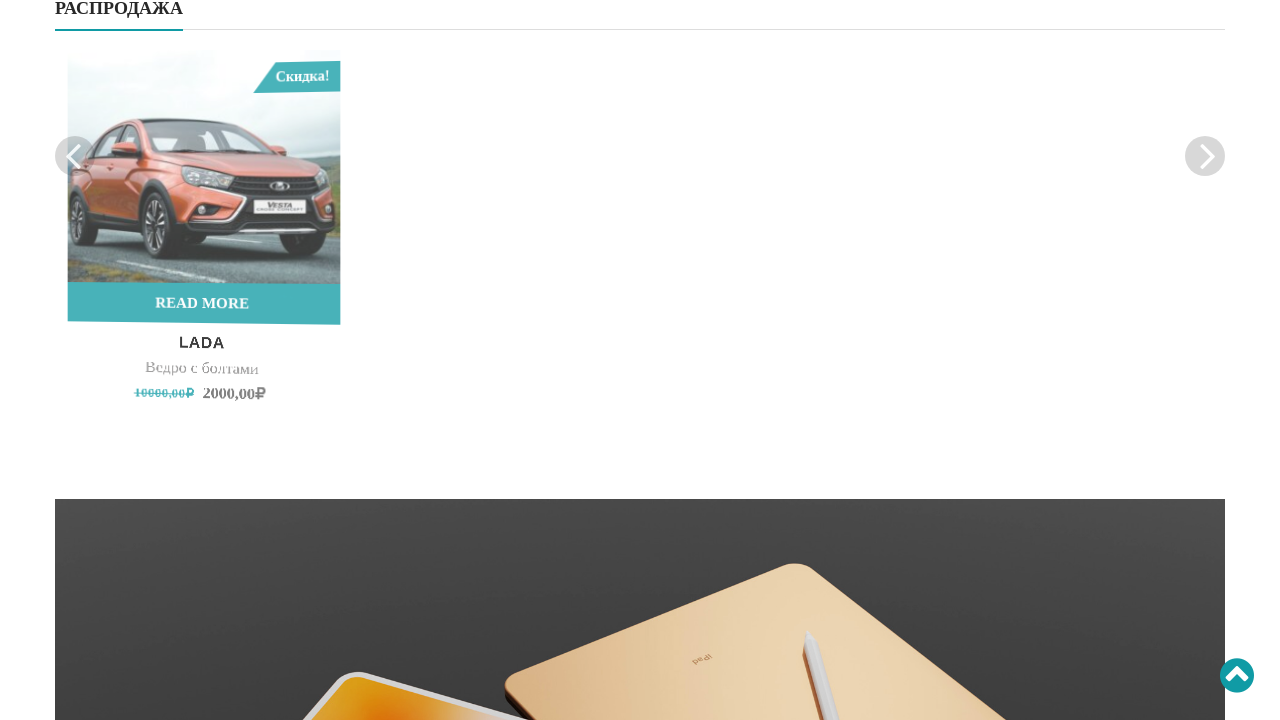

Verified that viewed product is displayed in Viewed Products section
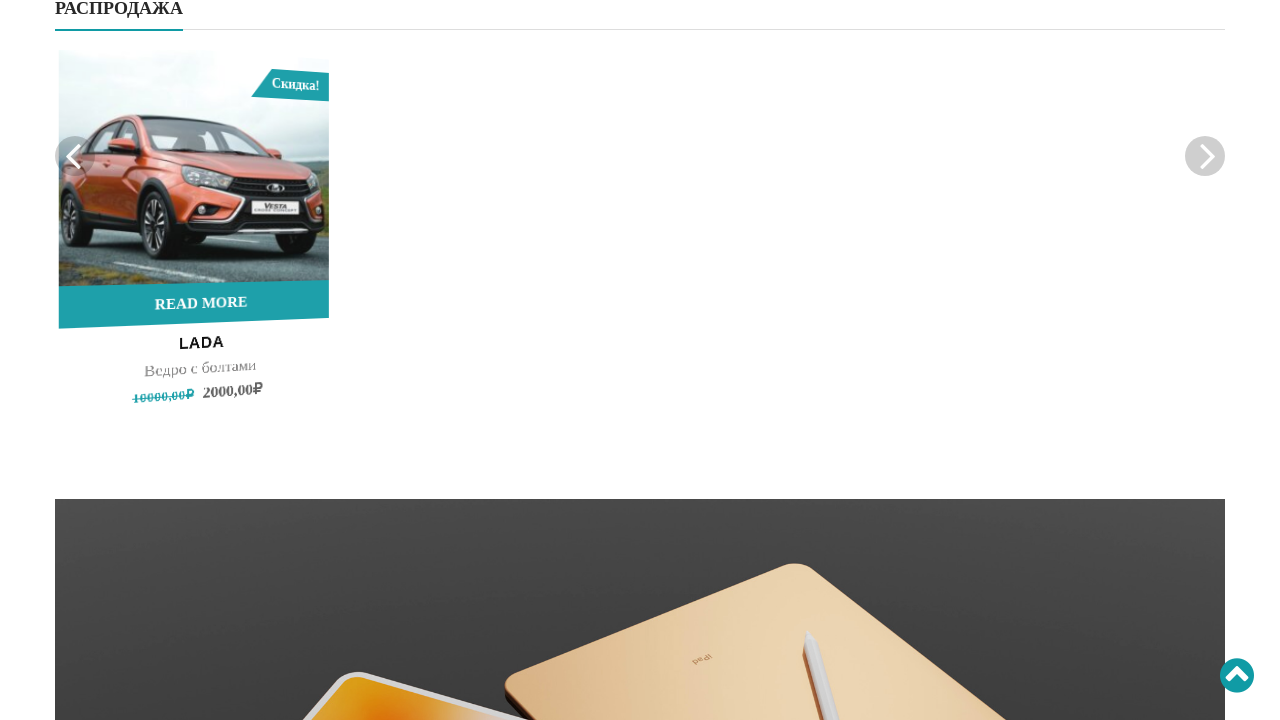

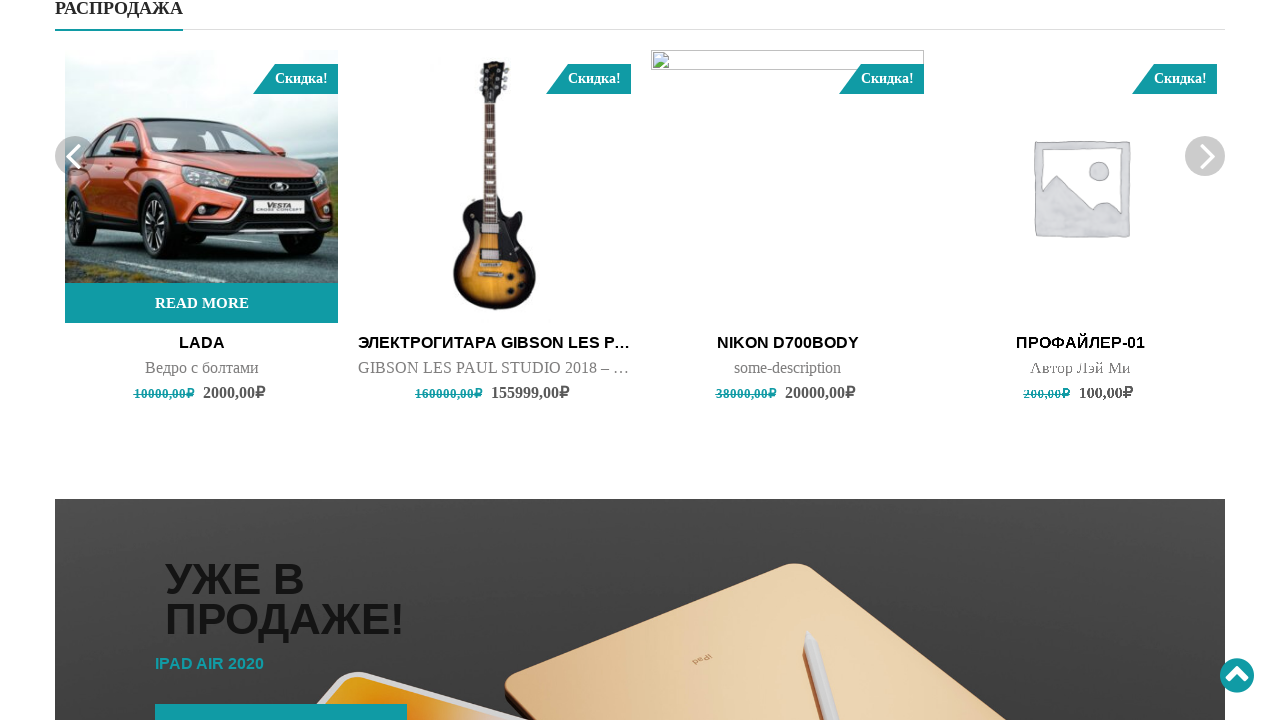